Tests dropdown menu selection functionality by selecting an option from a select element

Starting URL: https://demoqa.com/select-menu

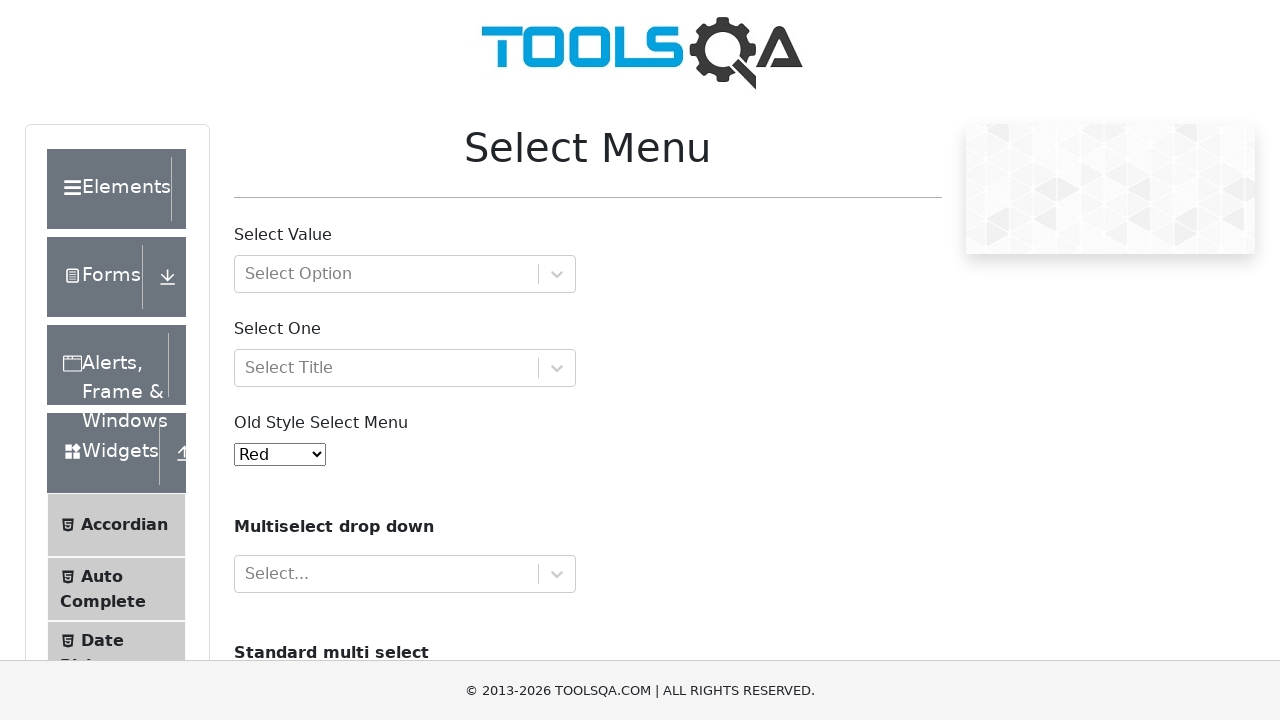

Navigated to select menu demo page
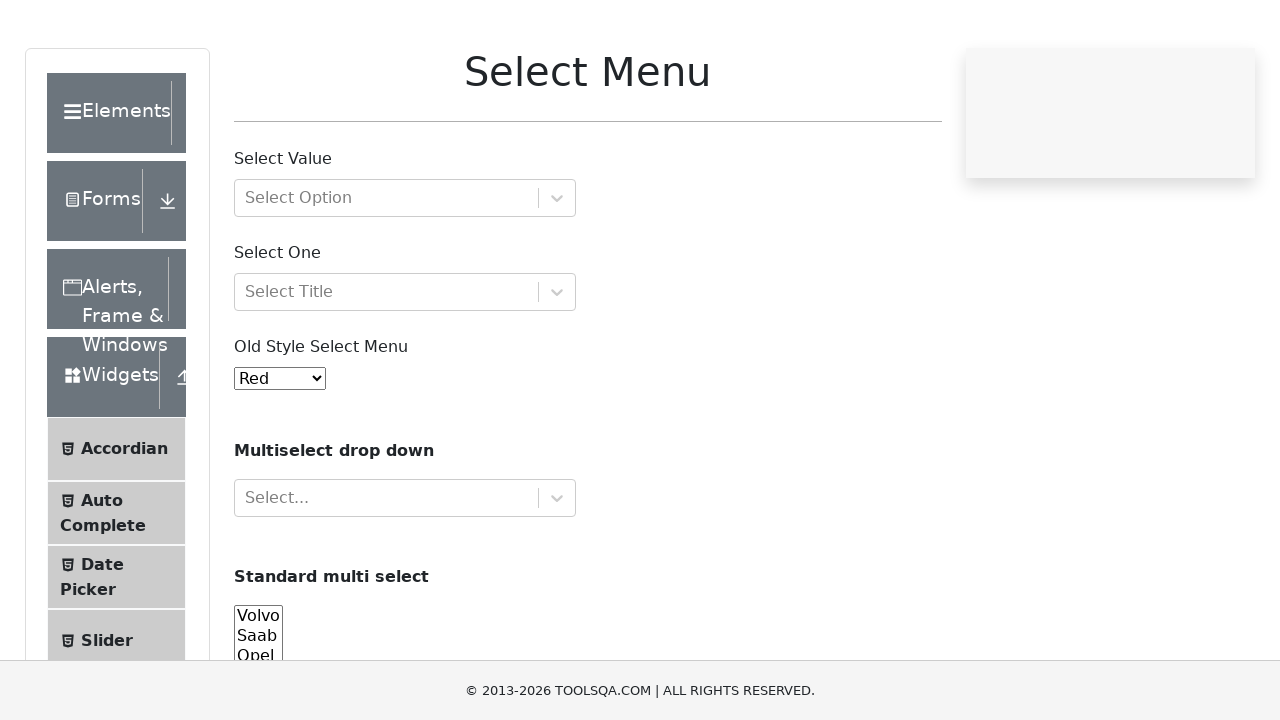

Selected 'Blue' option from dropdown menu on #oldSelectMenu
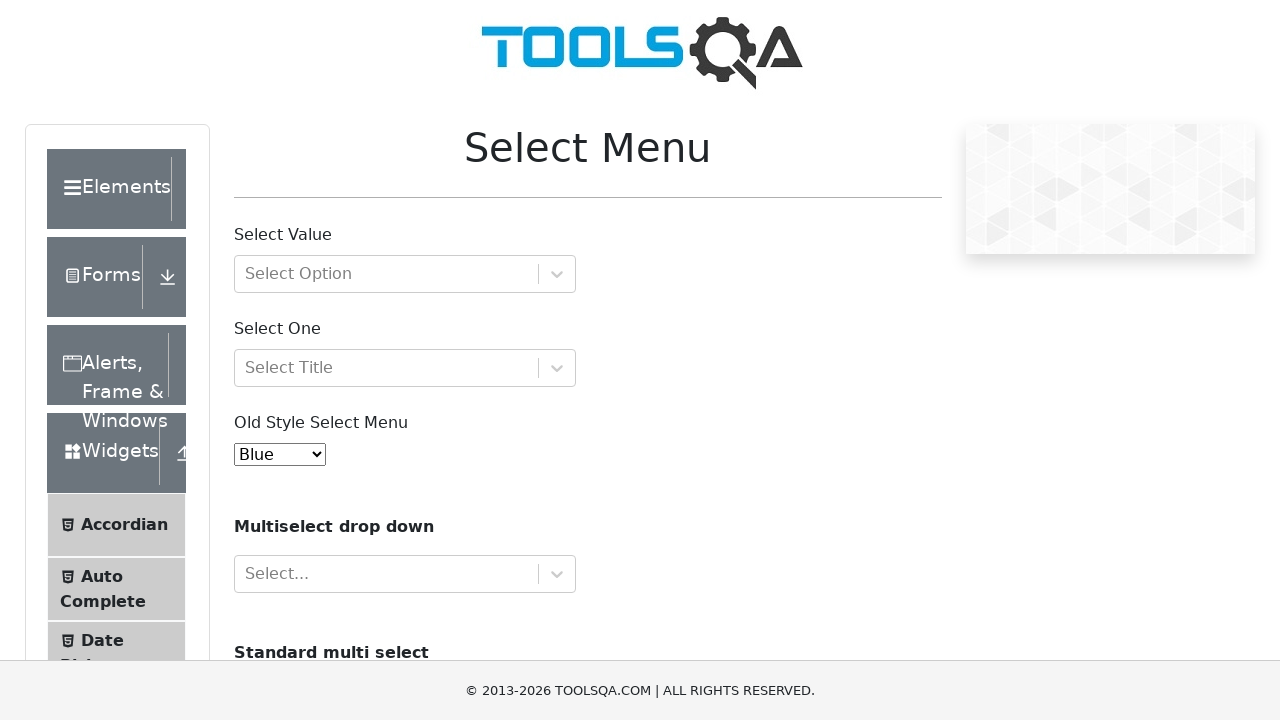

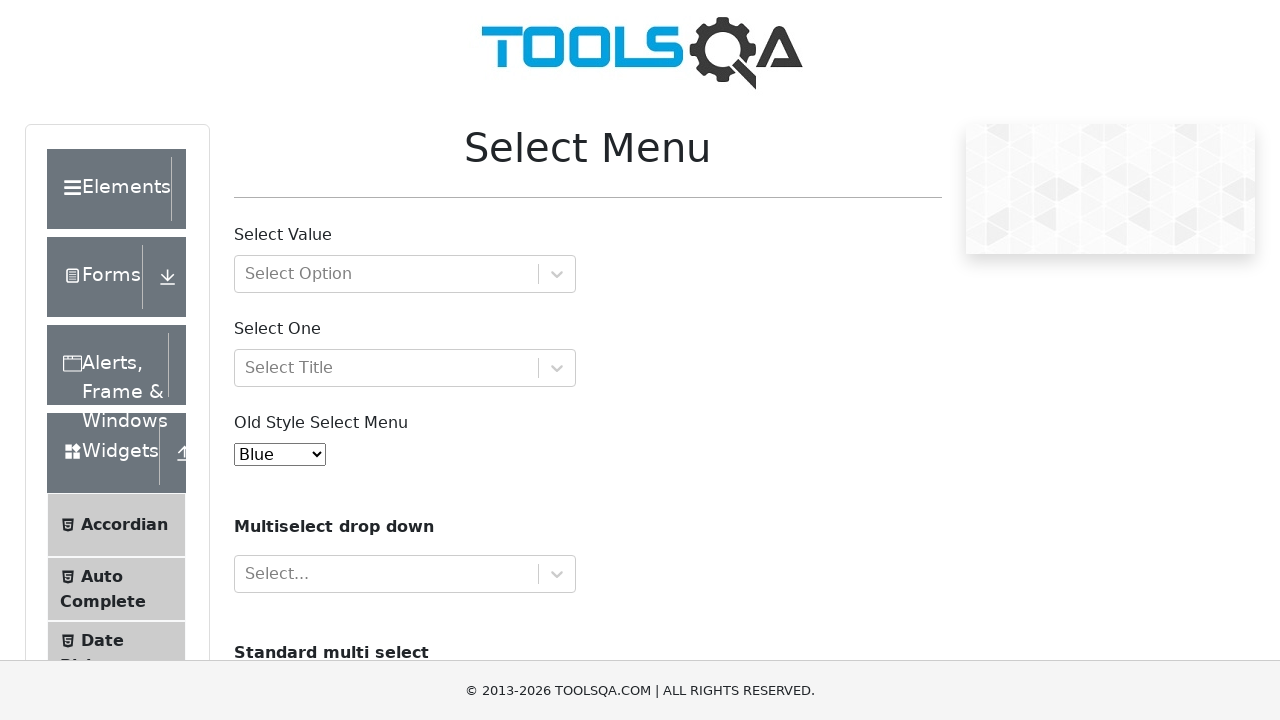